Tests handling a JavaScript prompt alert by clicking the prompt button, entering text into the prompt, and accepting it

Starting URL: https://the-internet.herokuapp.com/javascript_alerts

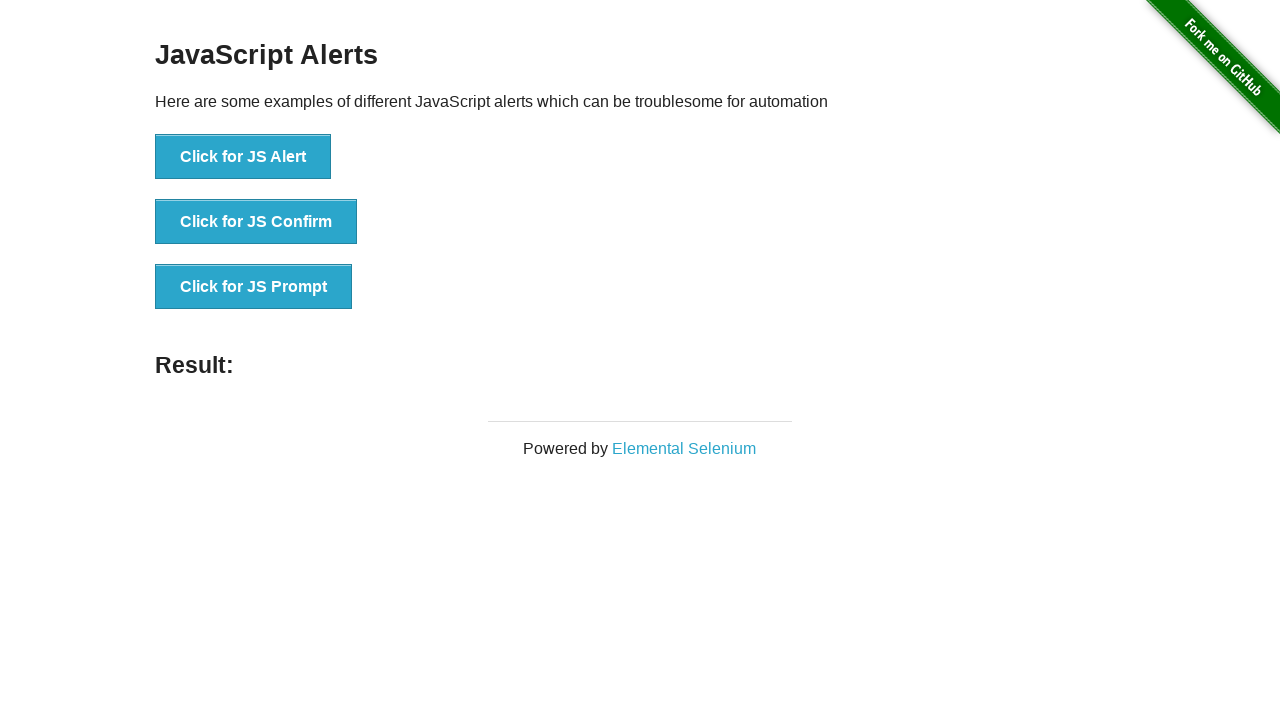

Registered dialog handler to accept prompt with text 'My name is Yahya'
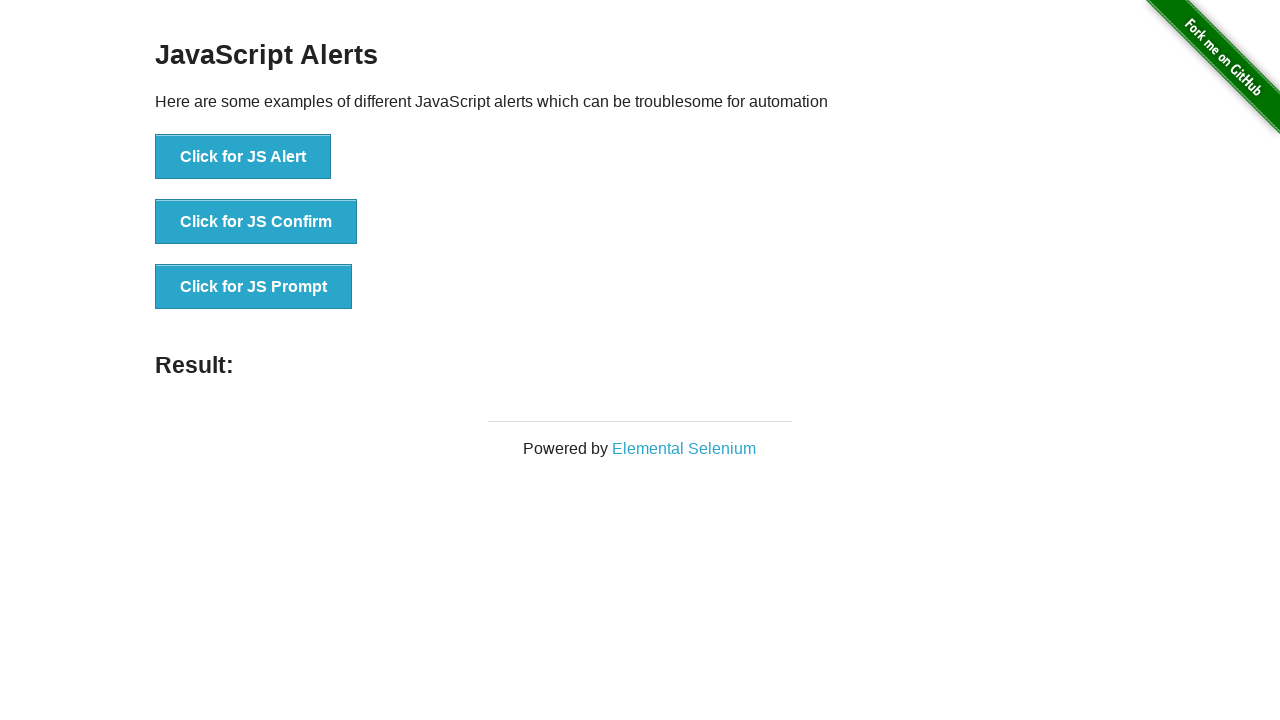

Clicked the JavaScript prompt button at (254, 287) on xpath=//button[@onclick='jsPrompt()']
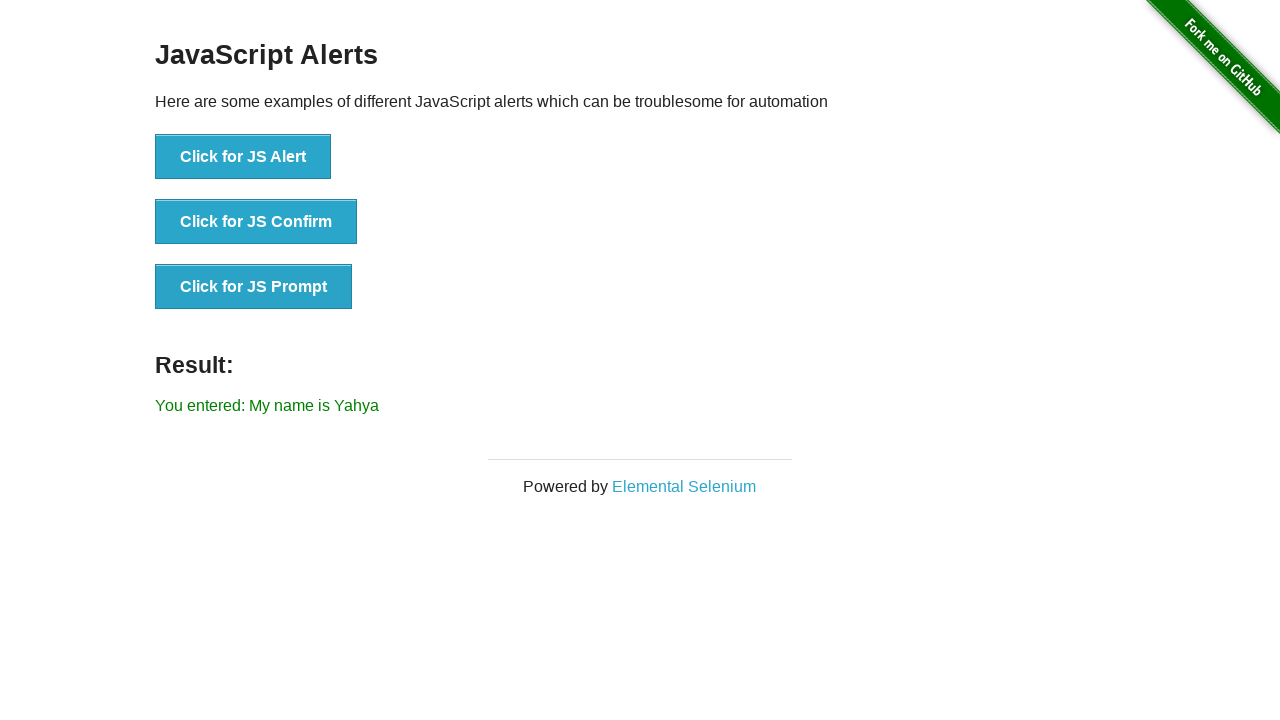

Prompt was handled and result element loaded
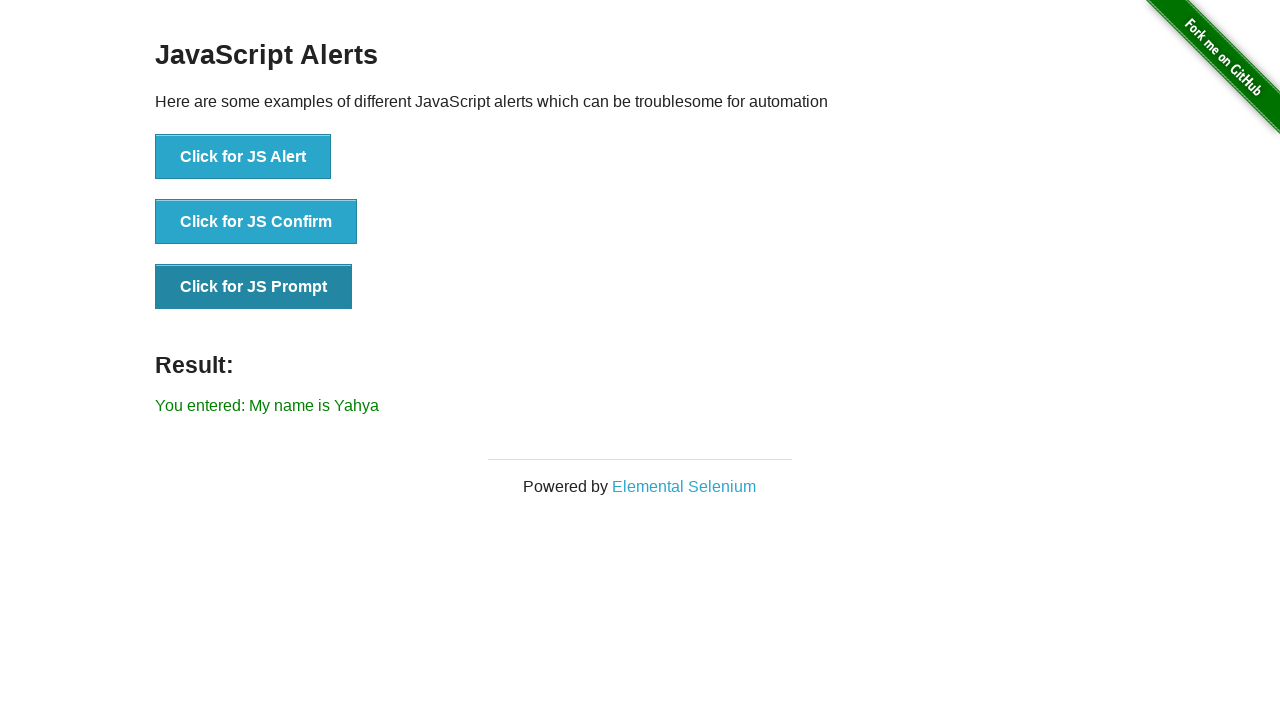

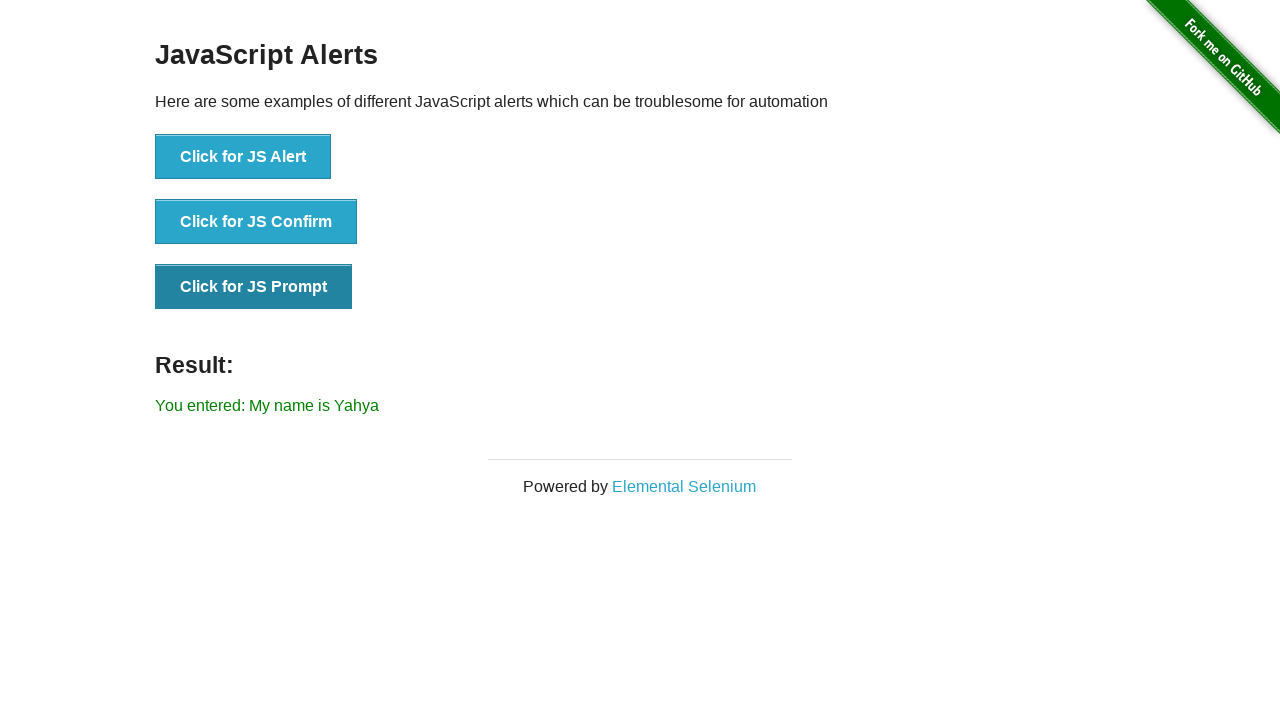